Verifies the search bar functionality by typing a city name using keyboard actions

Starting URL: https://www.oyorooms.com

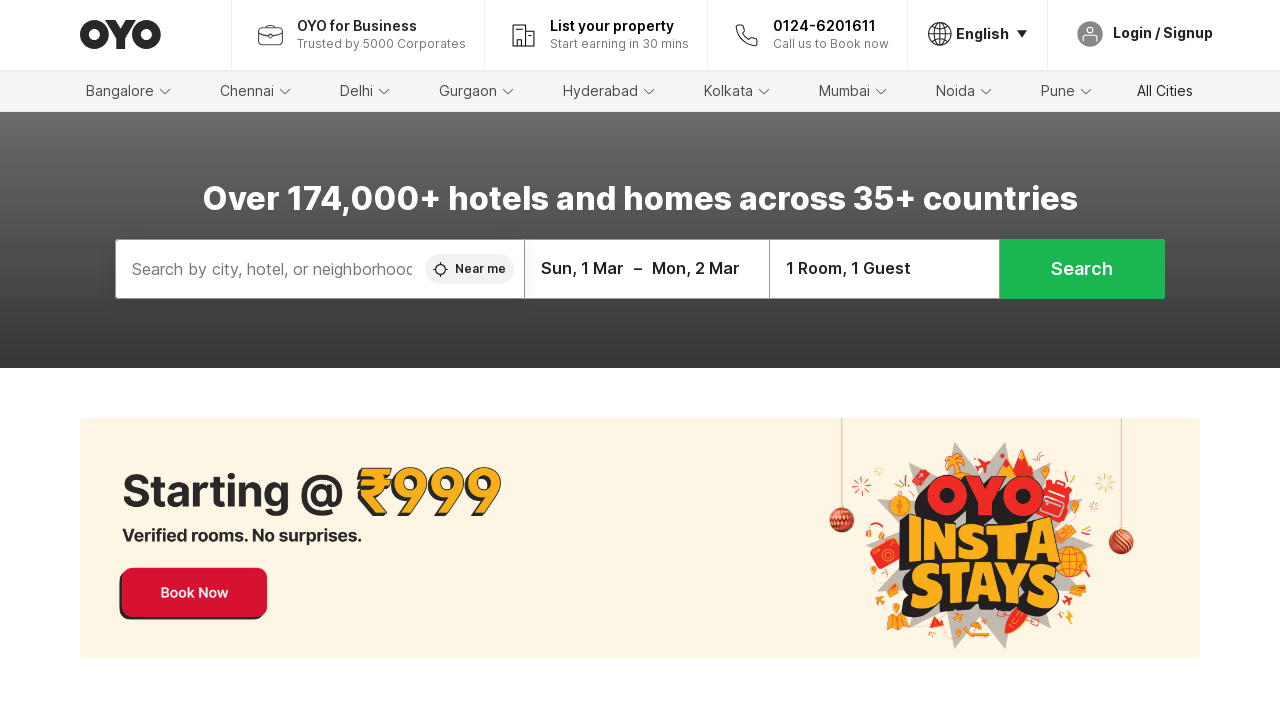

Search bar input field is visible and ready
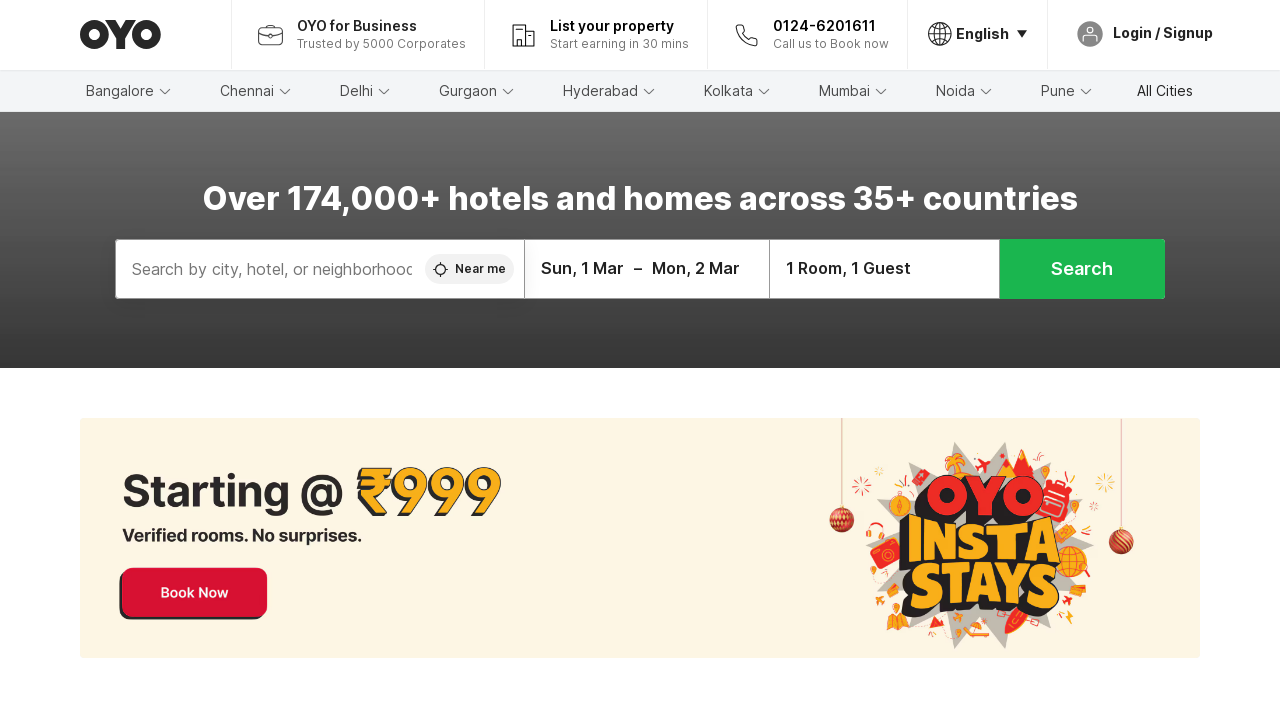

Typed 'Pune' in the search bar using keyboard actions on input#autoComplete__home
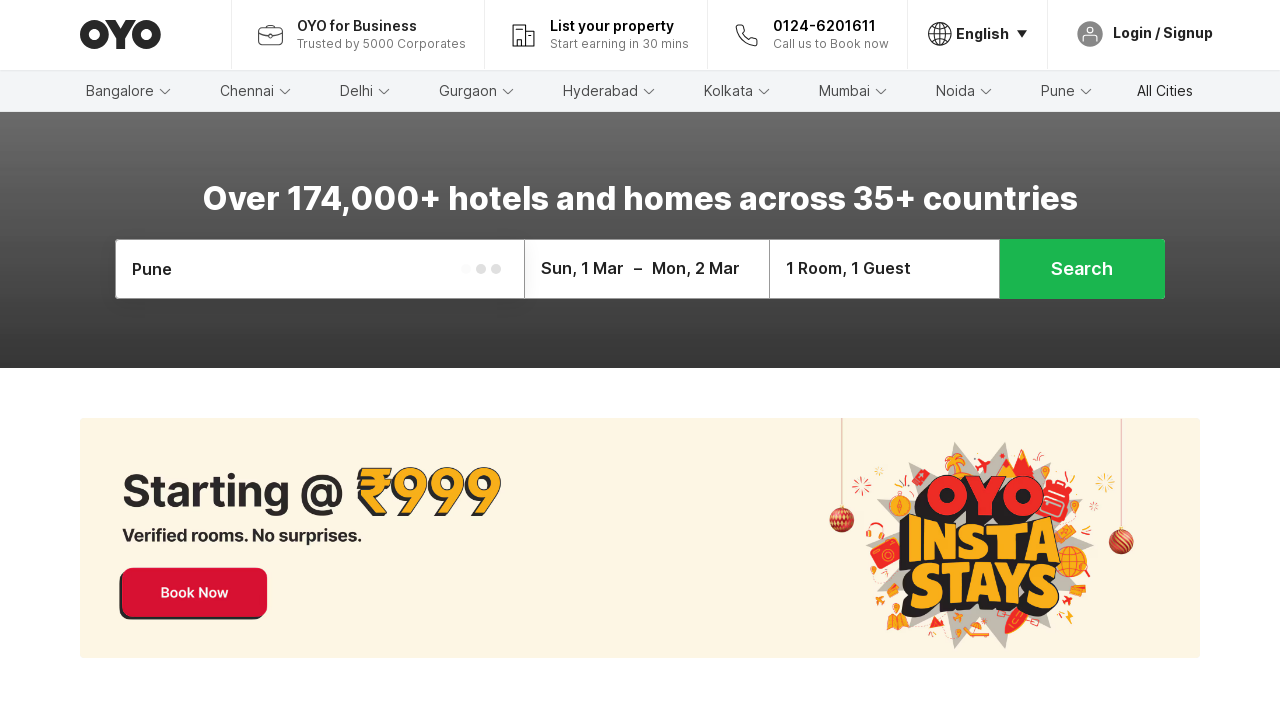

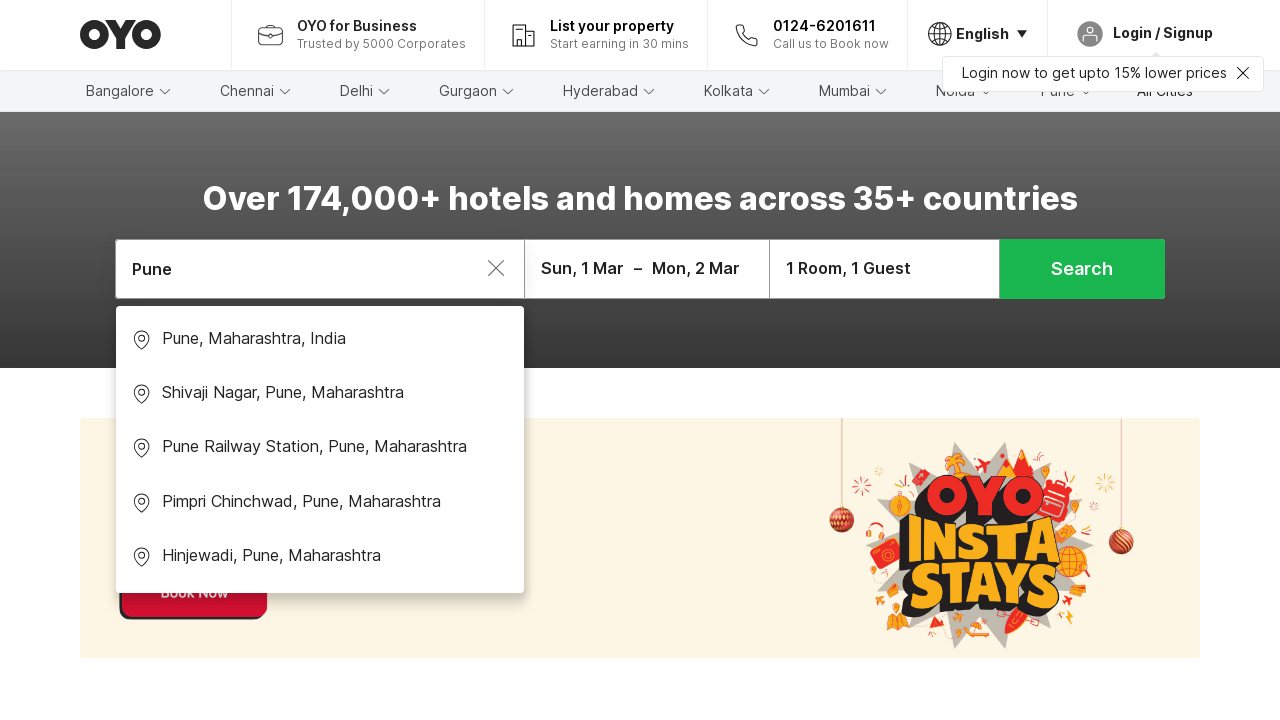